Tests AJAX functionality by clicking a button and waiting for dynamic content to load

Starting URL: http://uitestingplayground.com/ajax

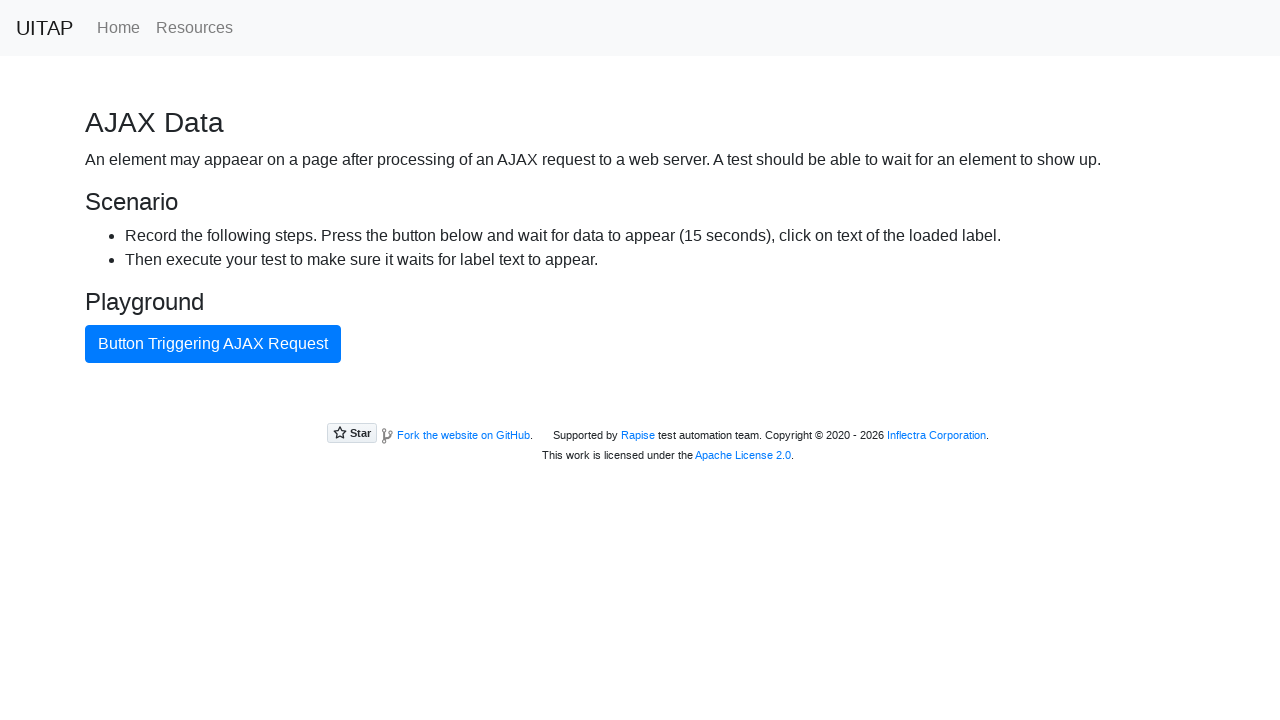

Clicked the AJAX button to trigger dynamic content loading at (213, 344) on #ajaxButton
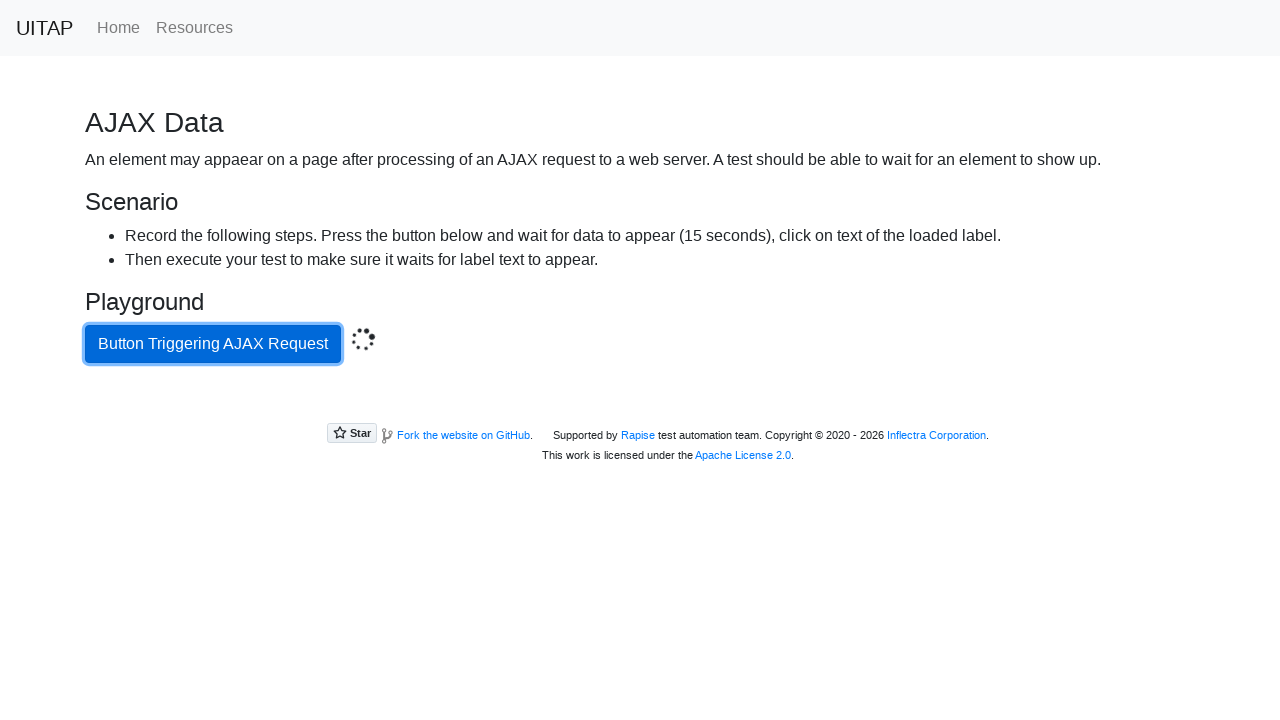

Success message appeared after AJAX request
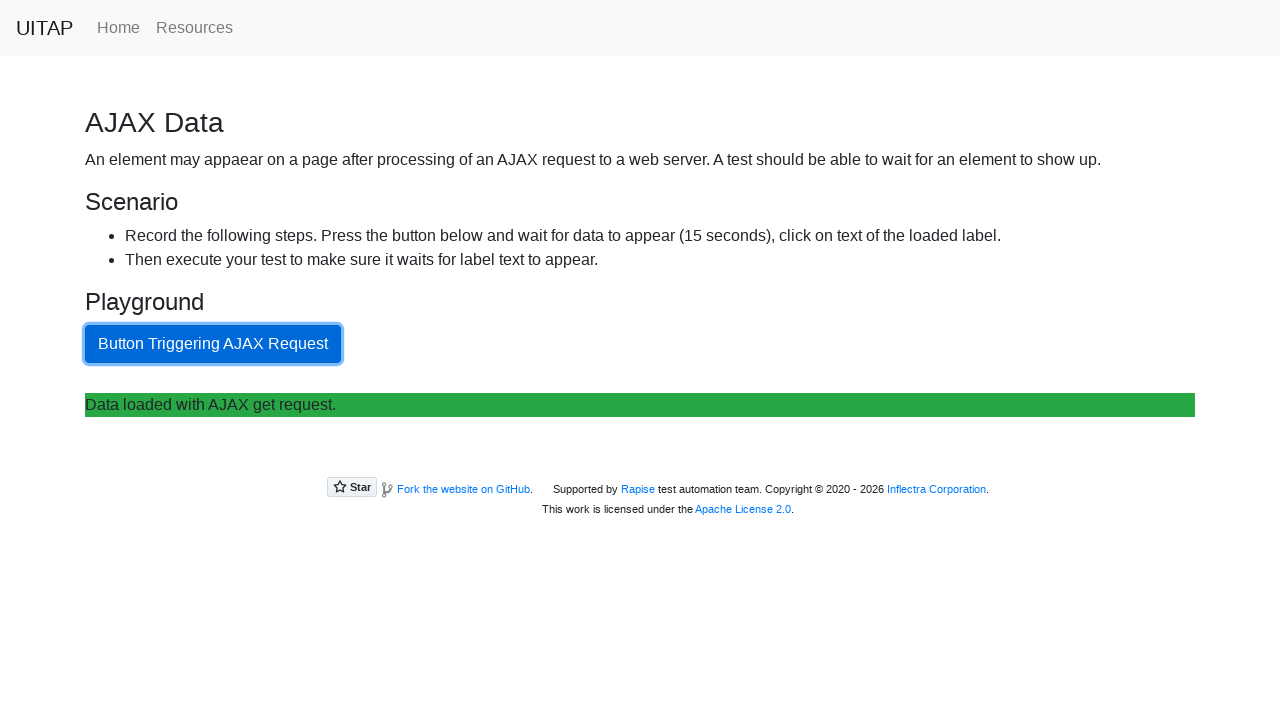

Retrieved text content from success element
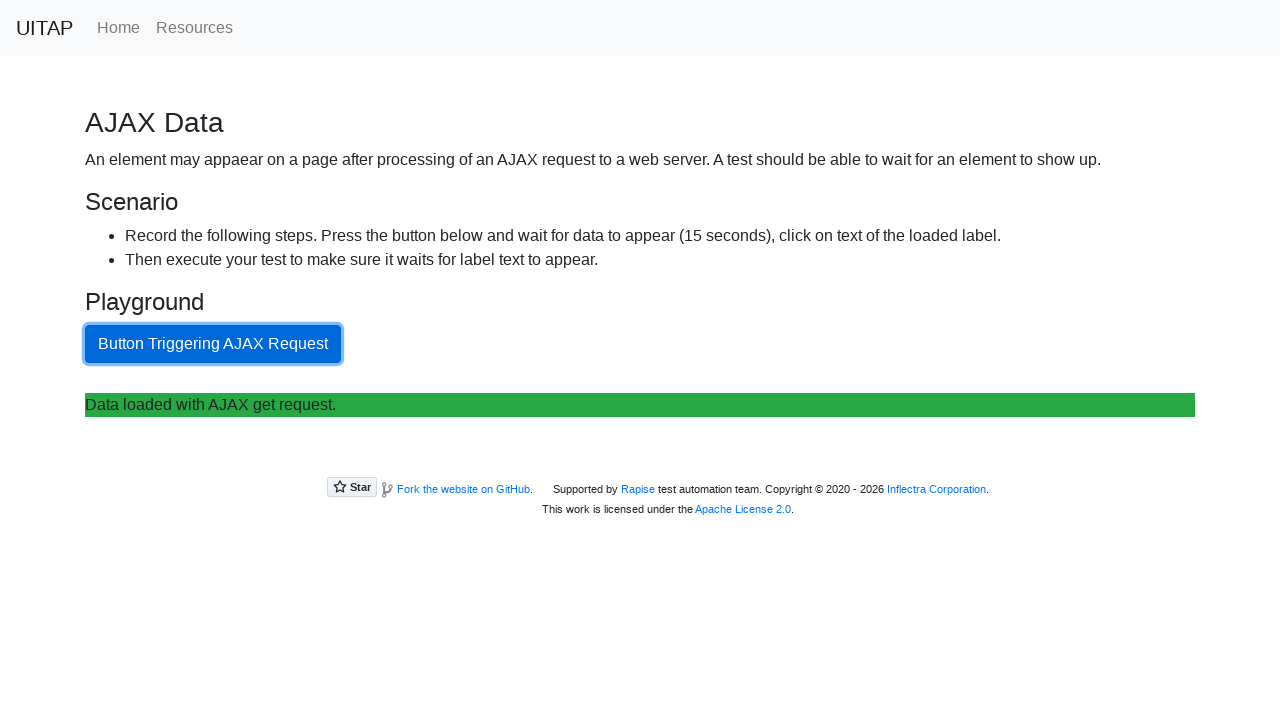

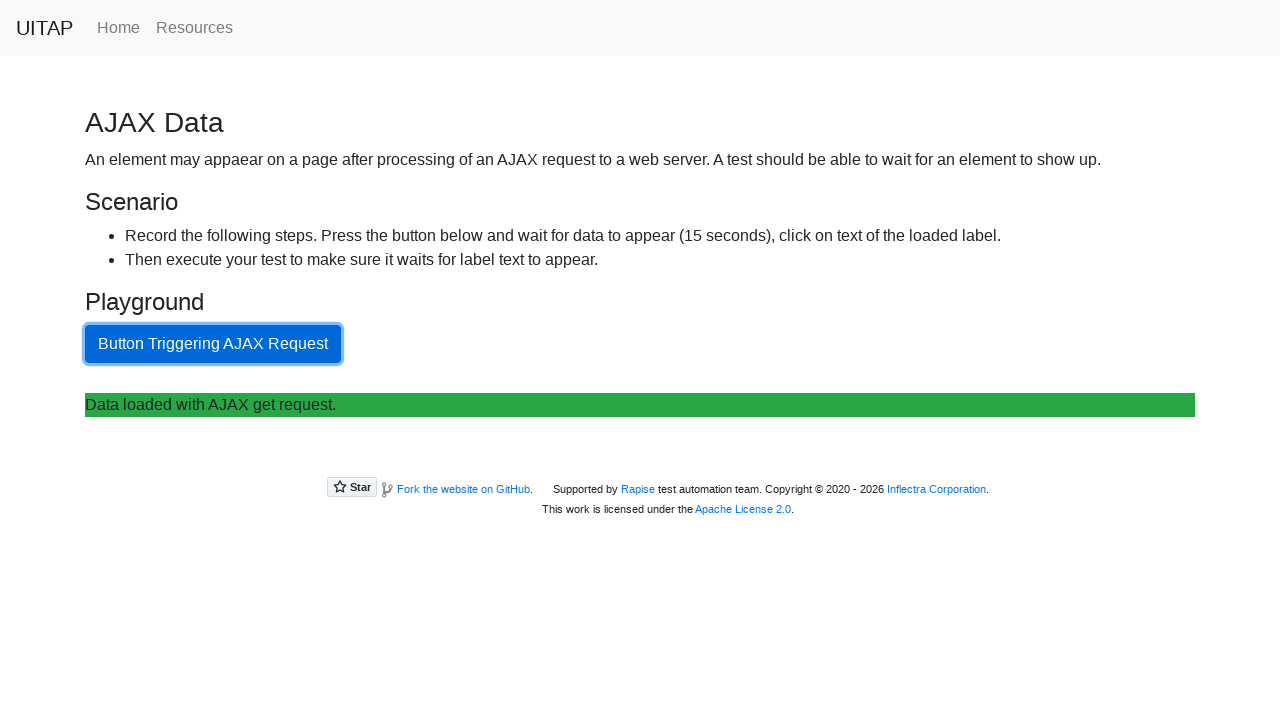